Tests the contact form submission on Techcanvass website by filling in name, email, phone number, and message fields, then clicking the submit button.

Starting URL: https://techcanvass.com/Contact-Techcanvass.aspx

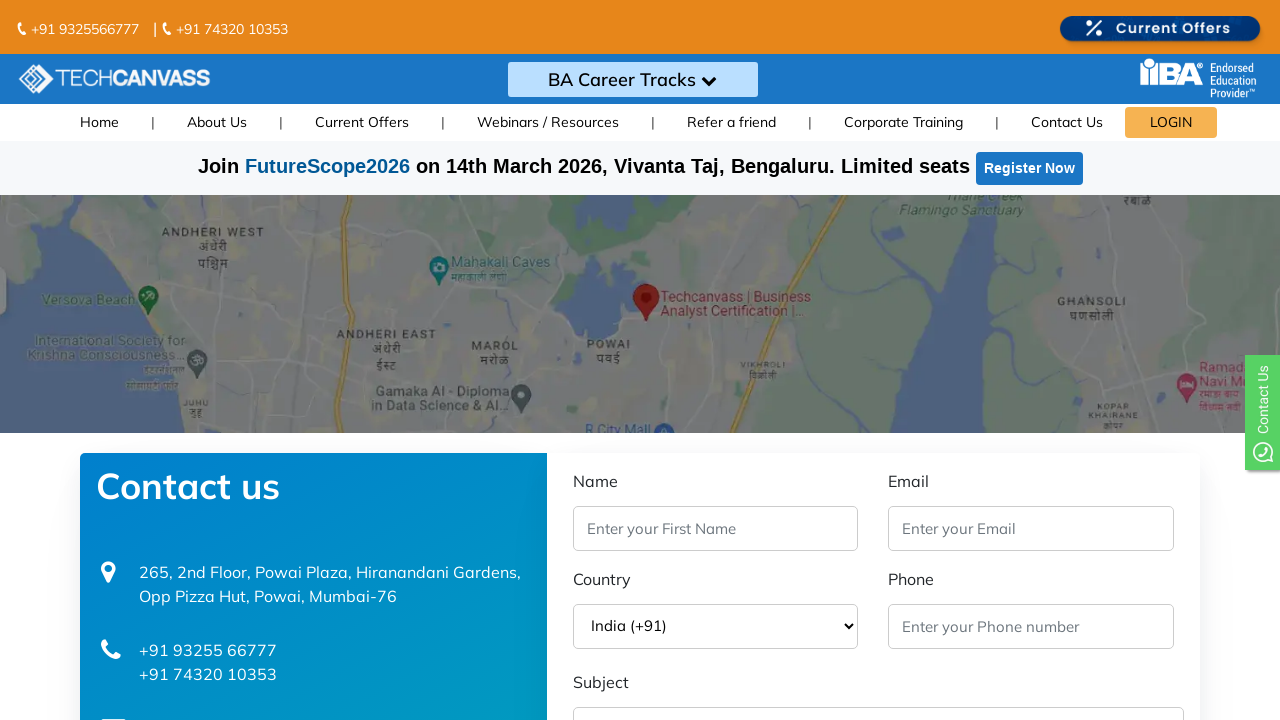

Filled name field with 'Marcus Thompson' on #txtName
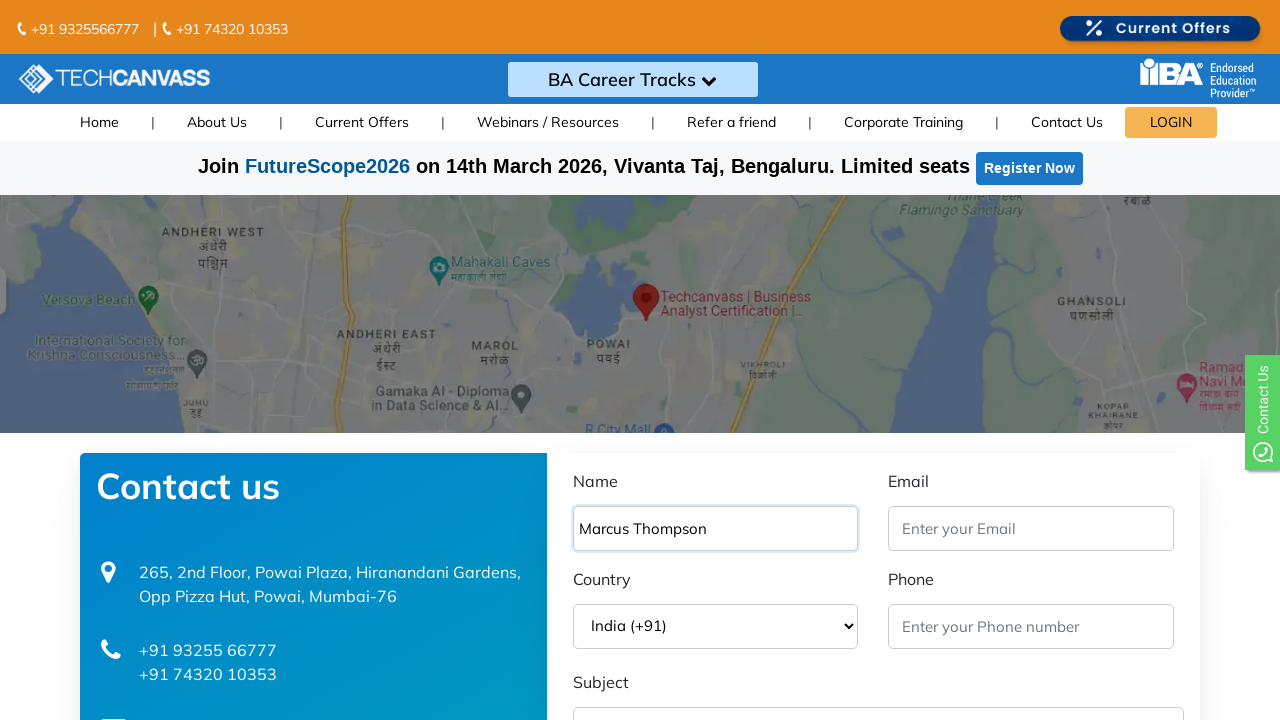

Filled email field with 'marcus.thompson@example.com' on input[name='txtEmail']
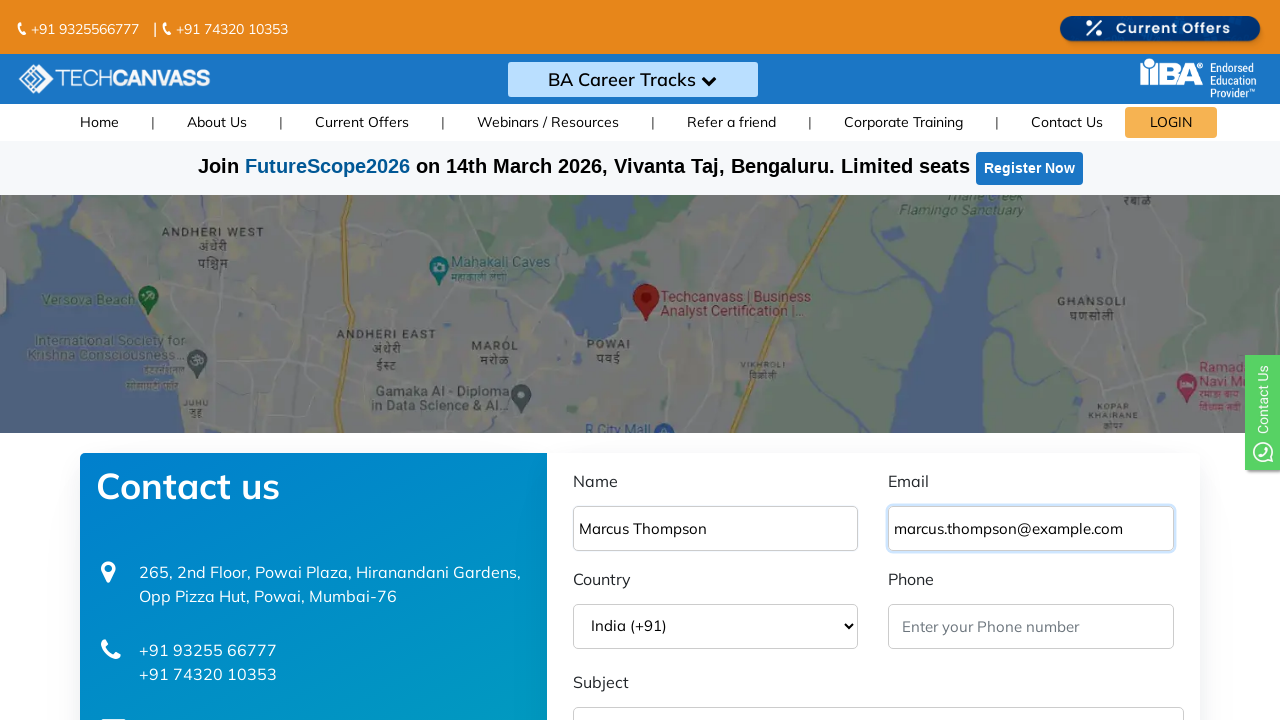

Filled phone number field with '08765432109' on #txtContact
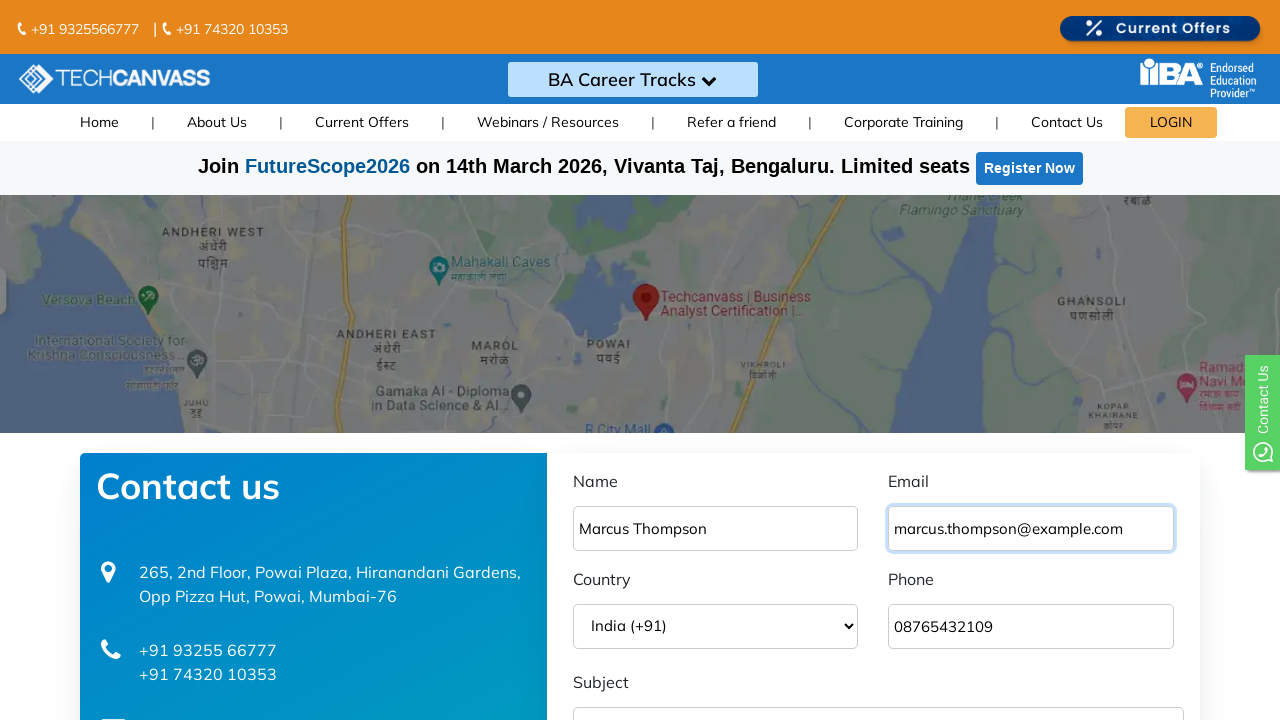

Filled message textarea with test inquiry text on textarea
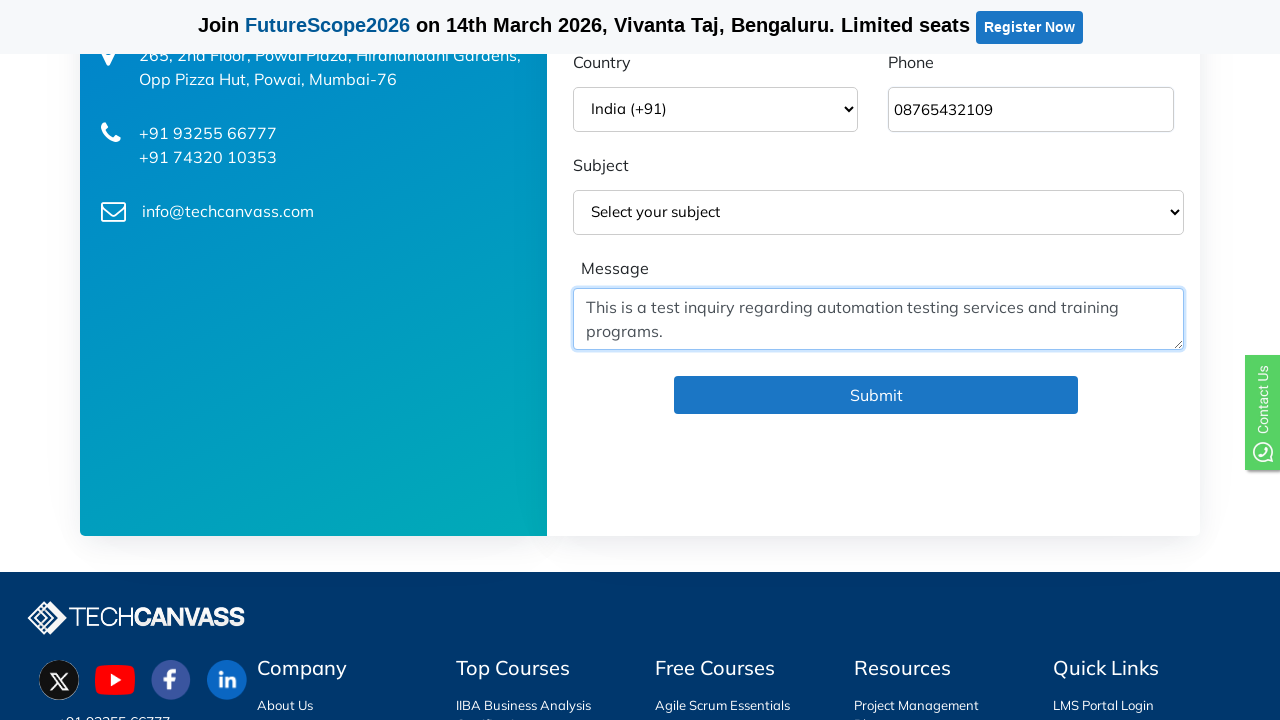

Clicked submit button to submit contact form at (876, 395) on input[name='btnSubmit']
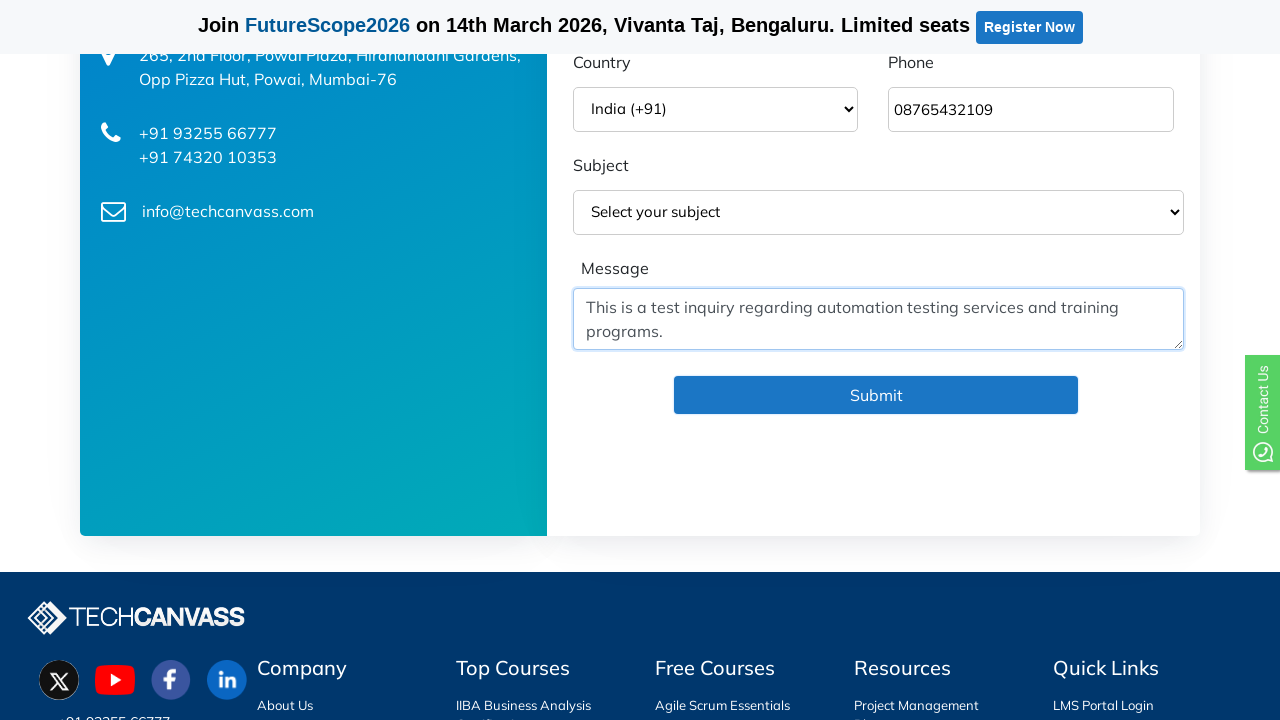

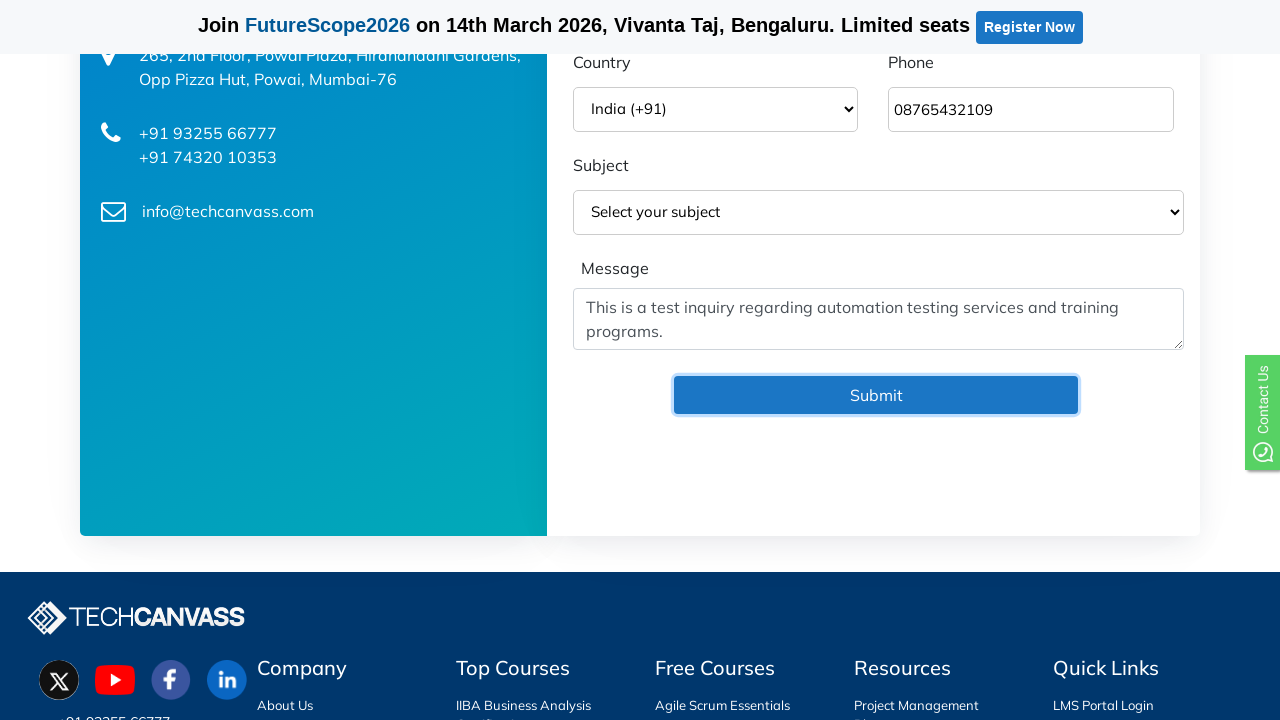